Tests an Angular e-commerce application by browsing products, adding a Selenium course to cart, navigating to cart, and modifying quantity

Starting URL: https://rahulshettyacademy.com/angularAppdemo

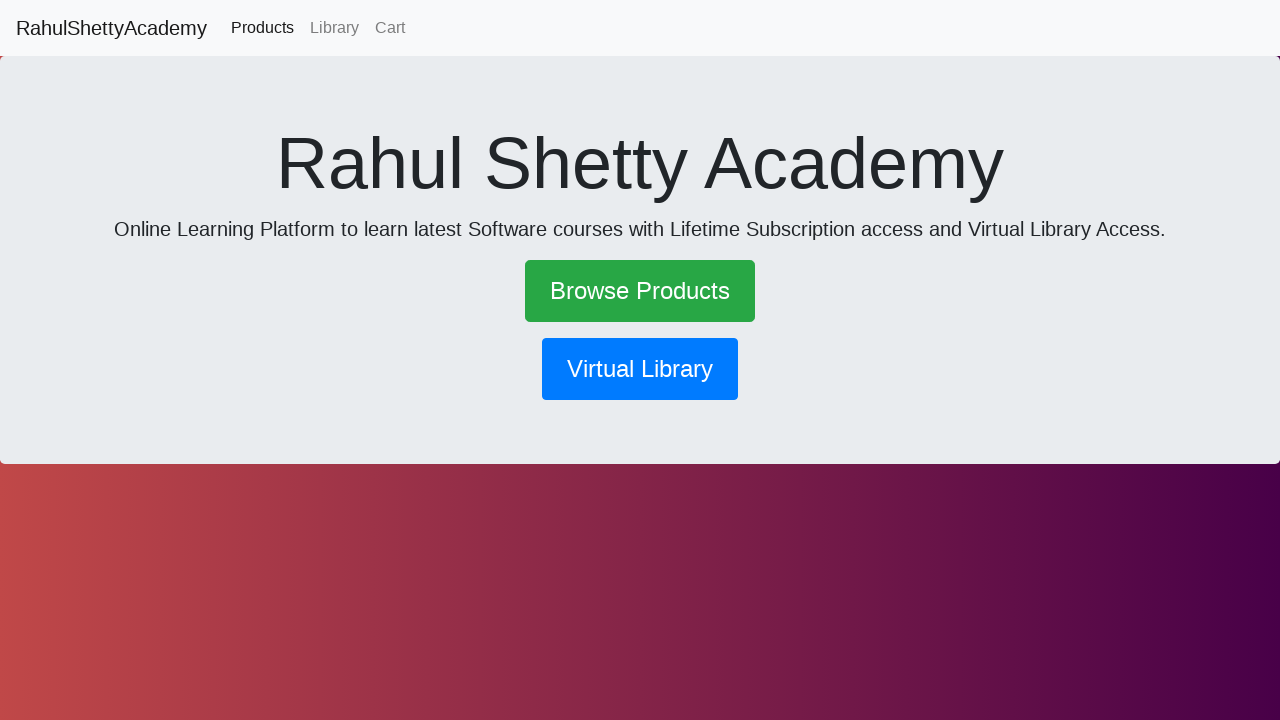

Clicked Browse Products link at (640, 291) on text=Browse Products
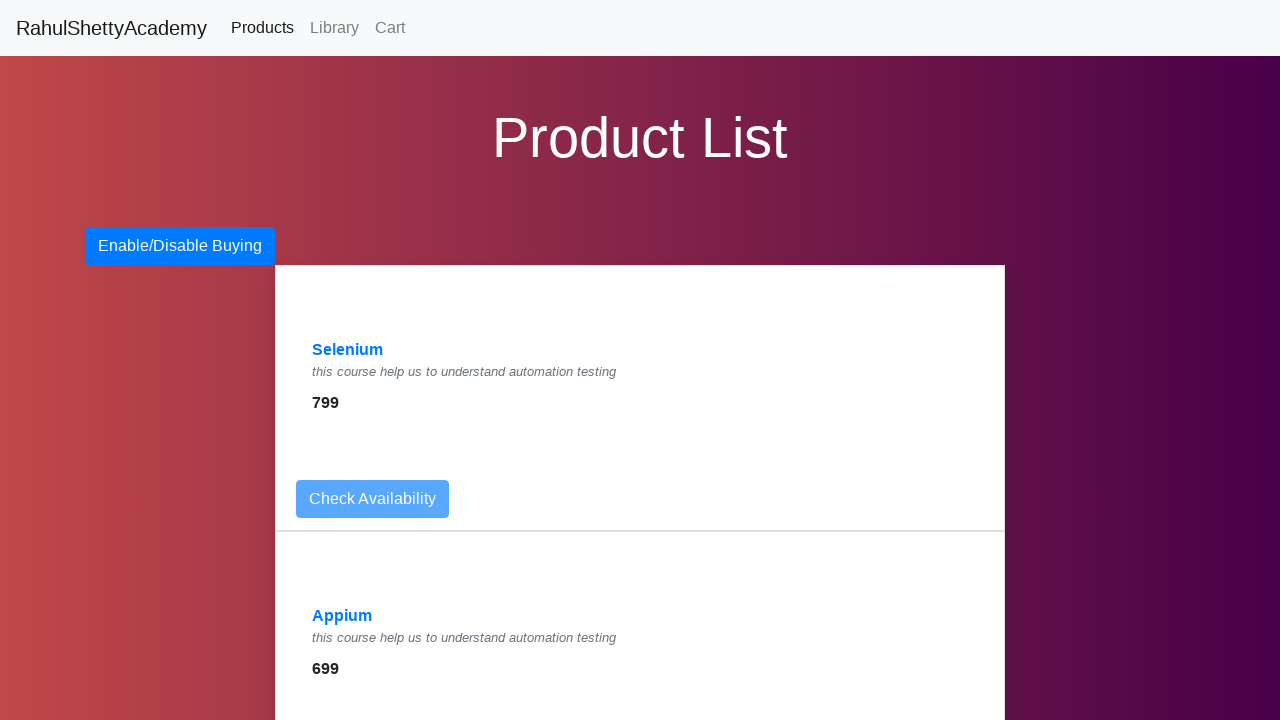

Clicked Selenium course link at (348, 350) on text=Selenium
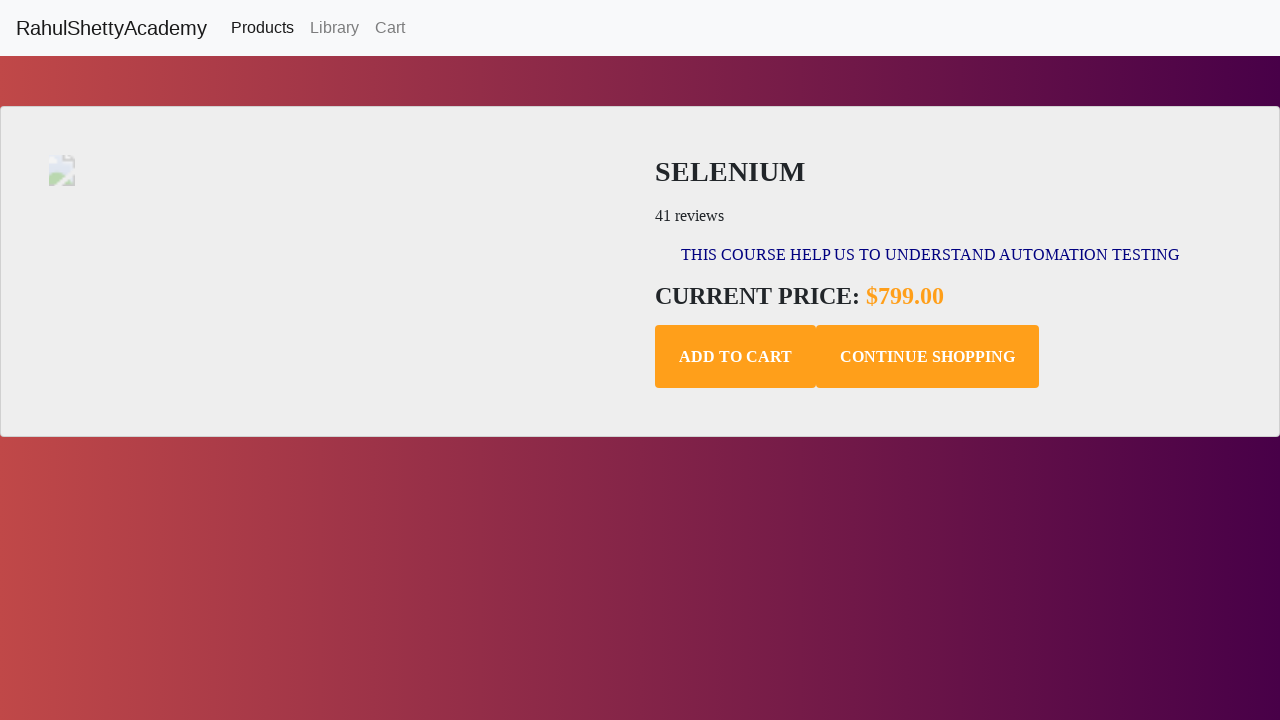

Added Selenium course to cart at (736, 357) on .add-to-cart
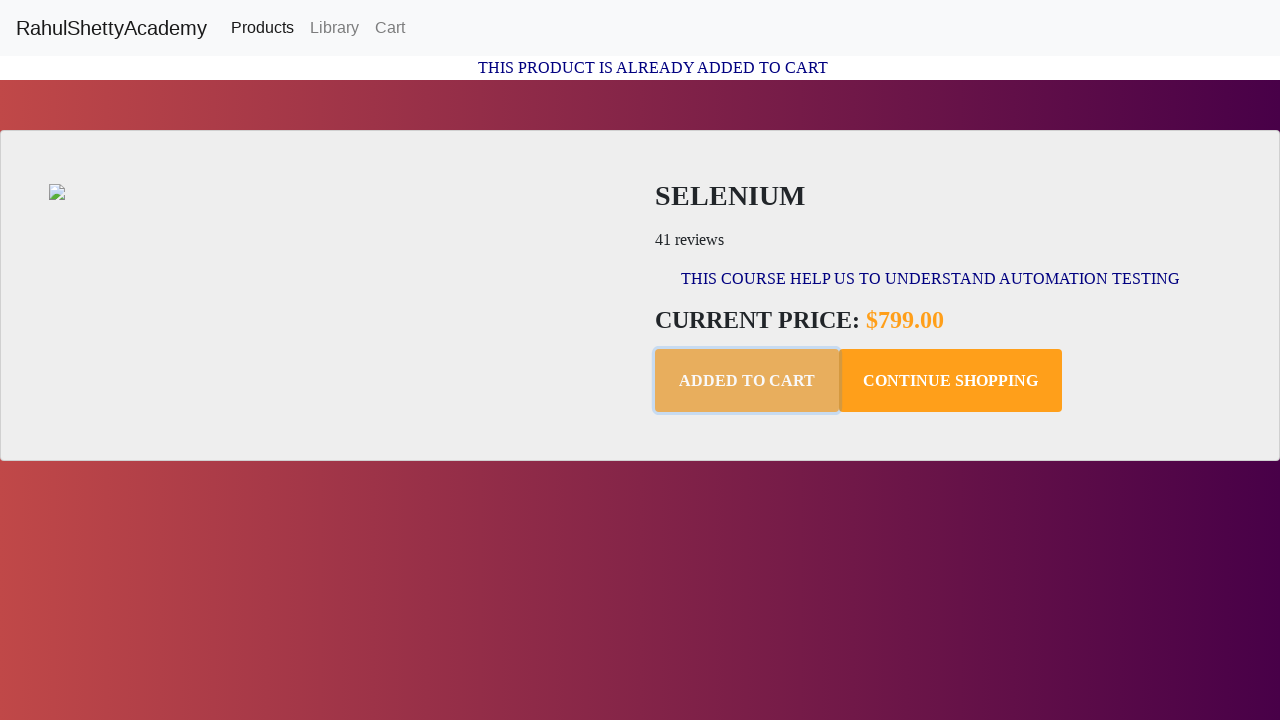

Navigated to shopping cart at (390, 28) on text=Cart
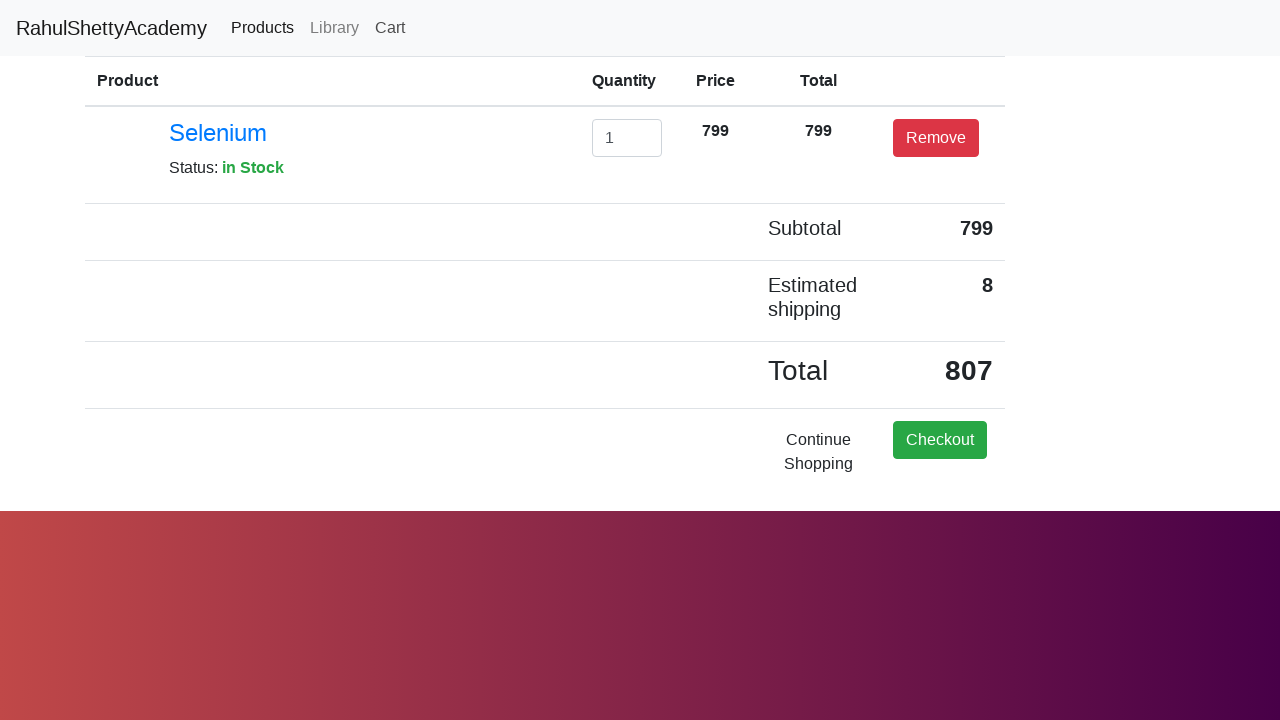

Cleared quantity input field on #exampleInputEmail1
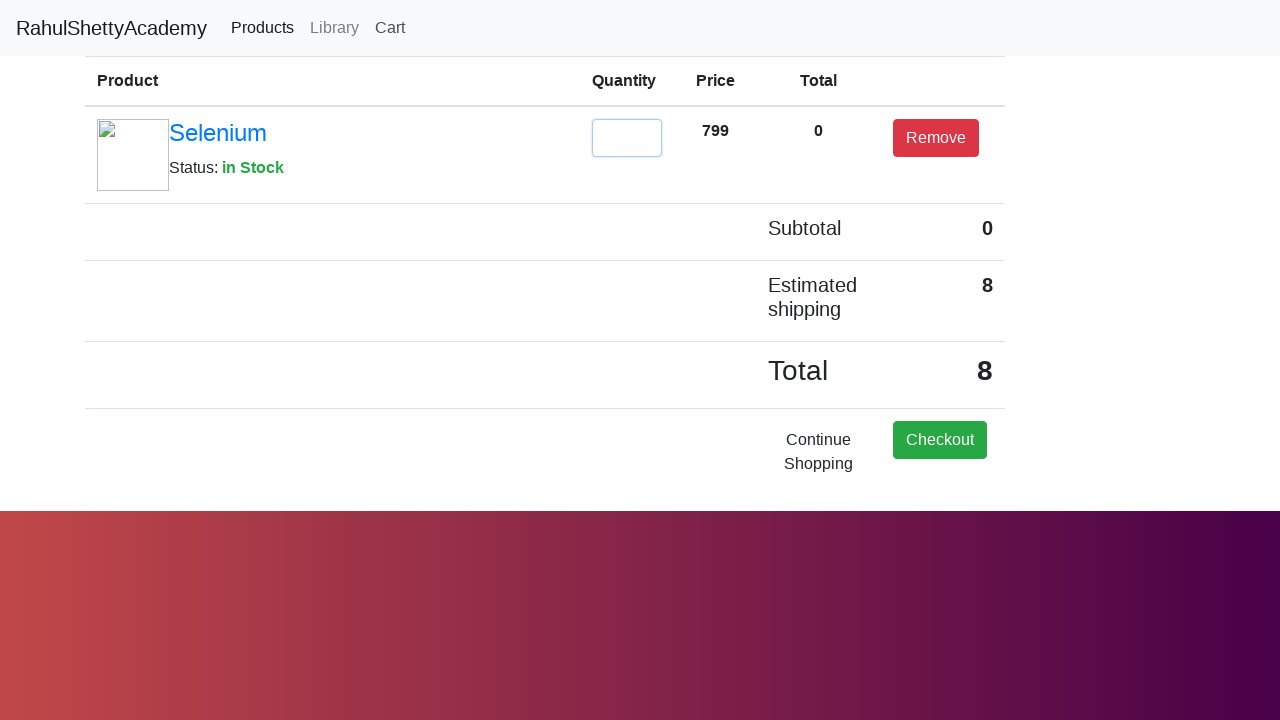

Updated item quantity to 2 on #exampleInputEmail1
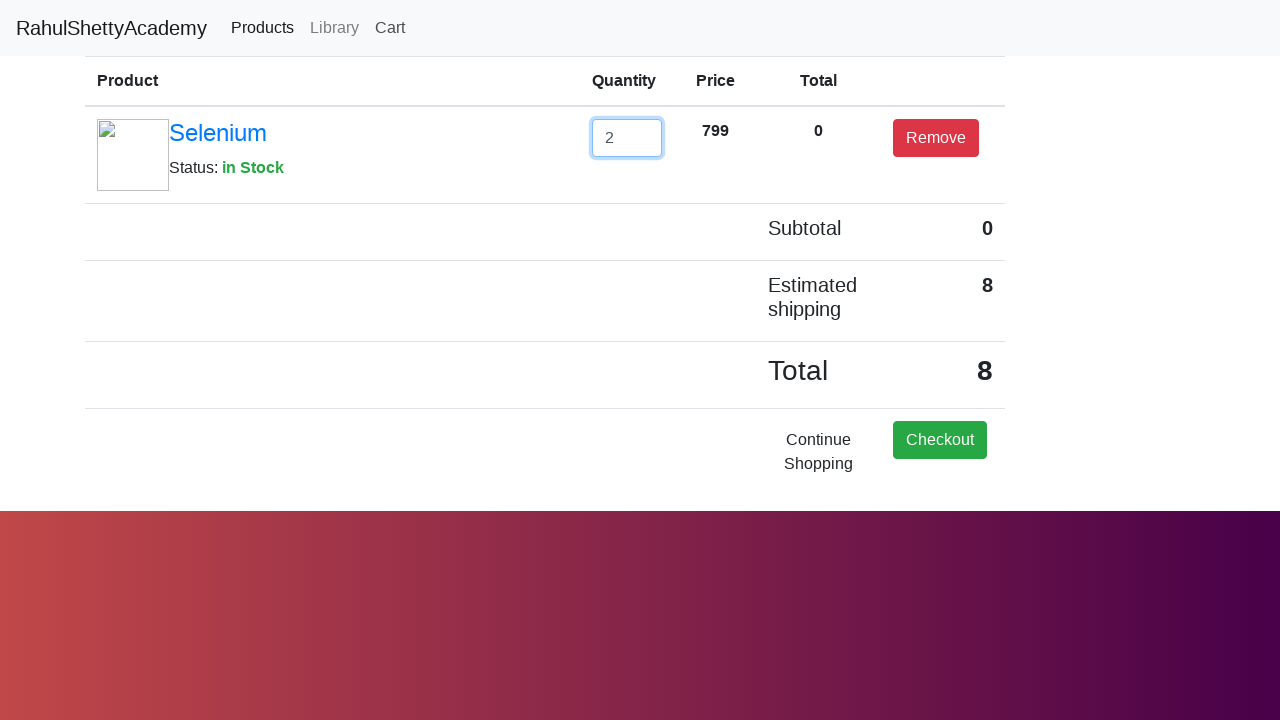

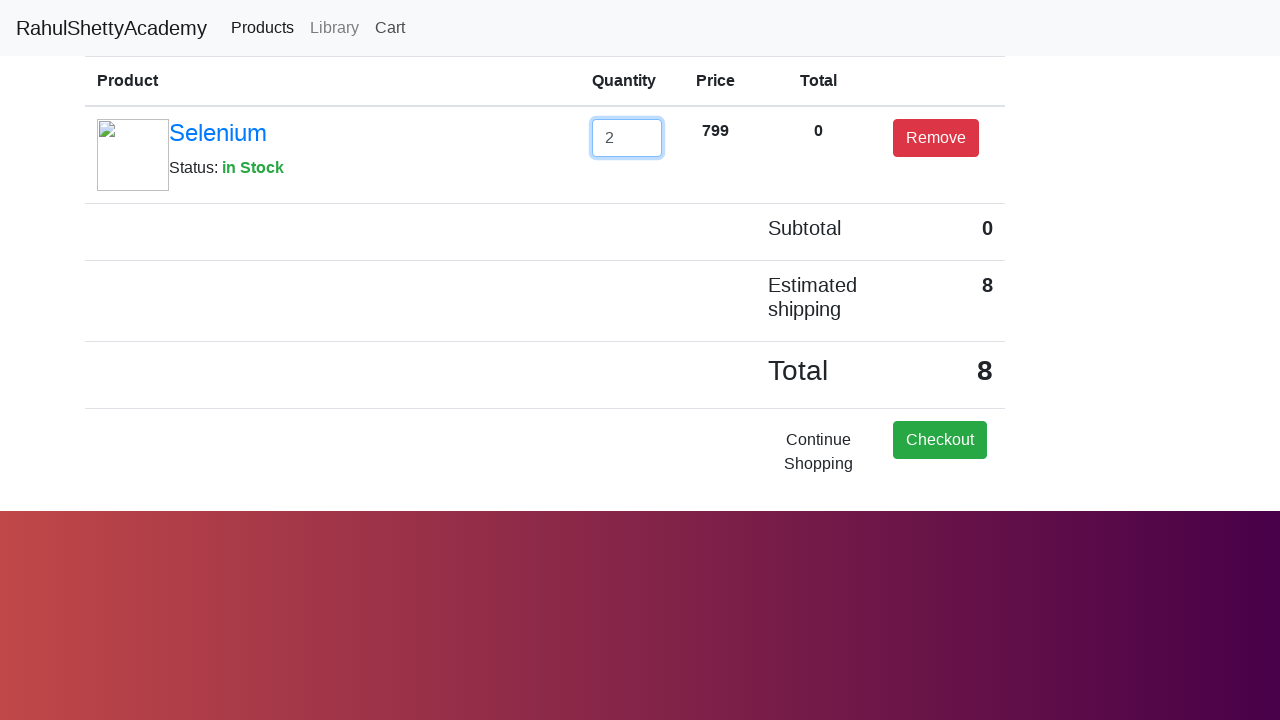